Navigates to ESPN's NCAA basketball stats page and loads all player data by repeatedly clicking the "Show More" button until all players are displayed

Starting URL: https://www.espn.com/mens-college-basketball/stats/player

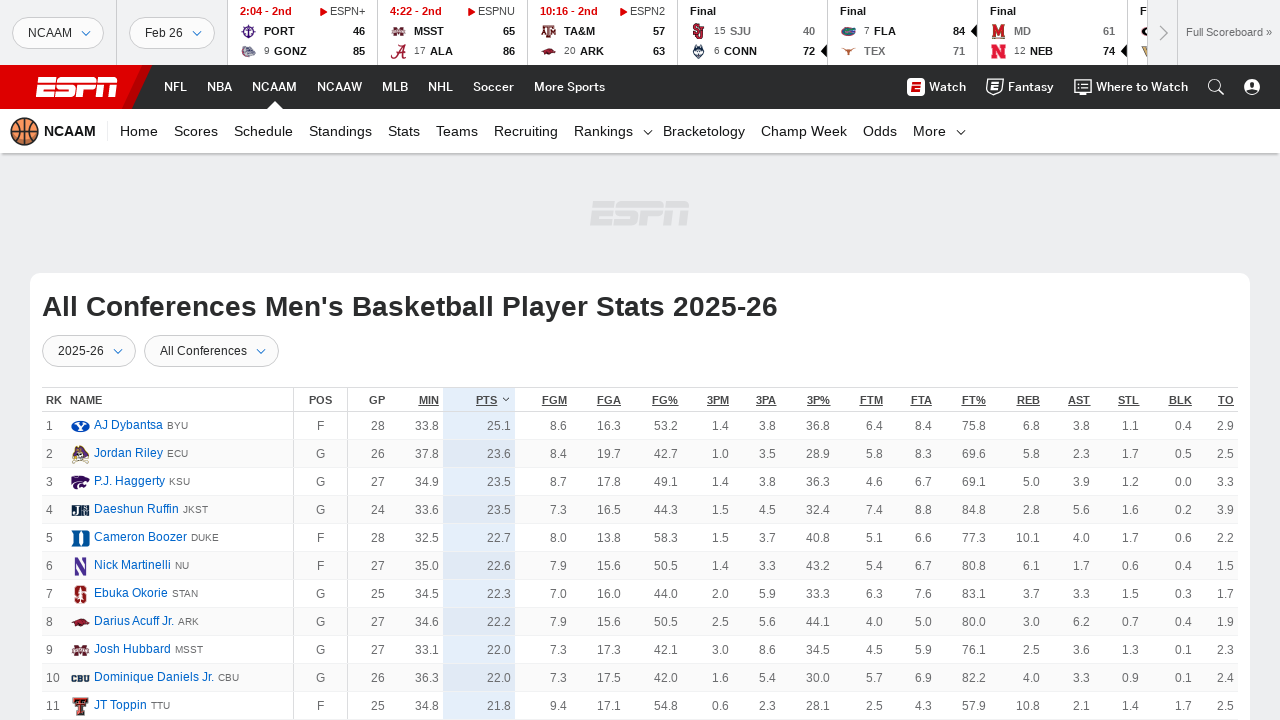

Stats table loaded on NCAA basketball stats page
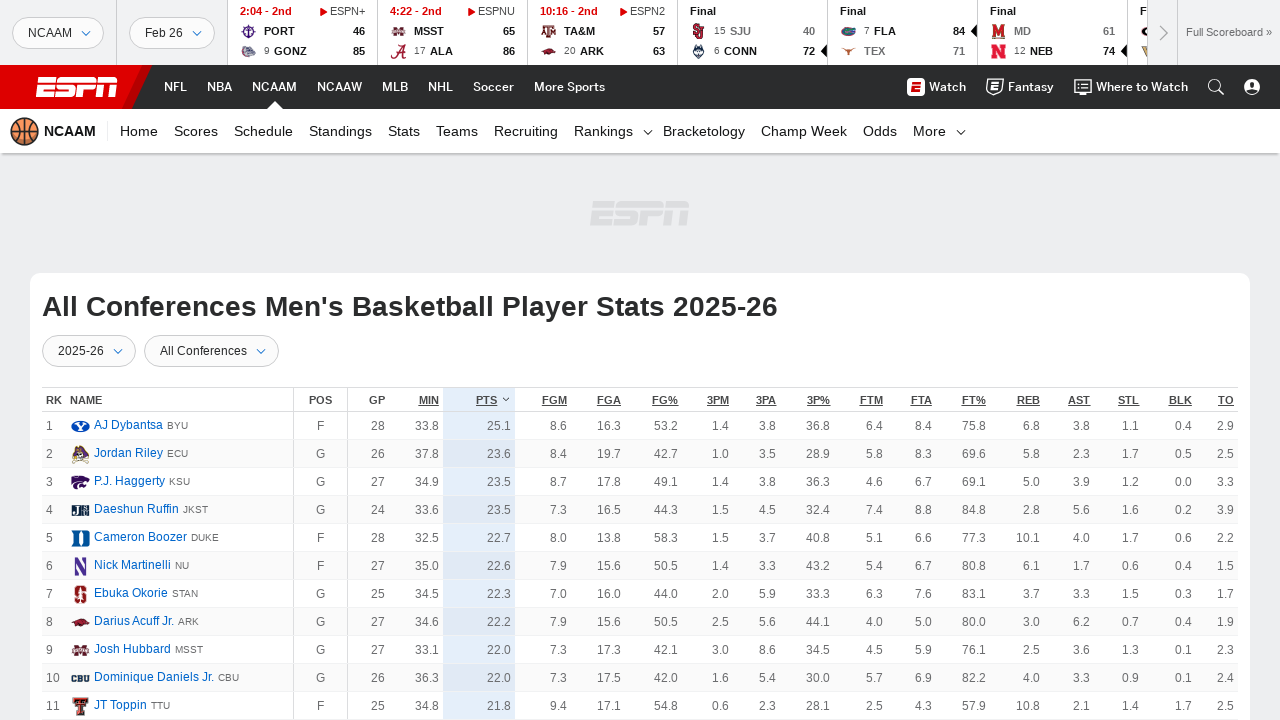

Clicked 'Show More' button to load additional players at (640, 361) on div.tc.mv5.loadMore a.loadMore__link
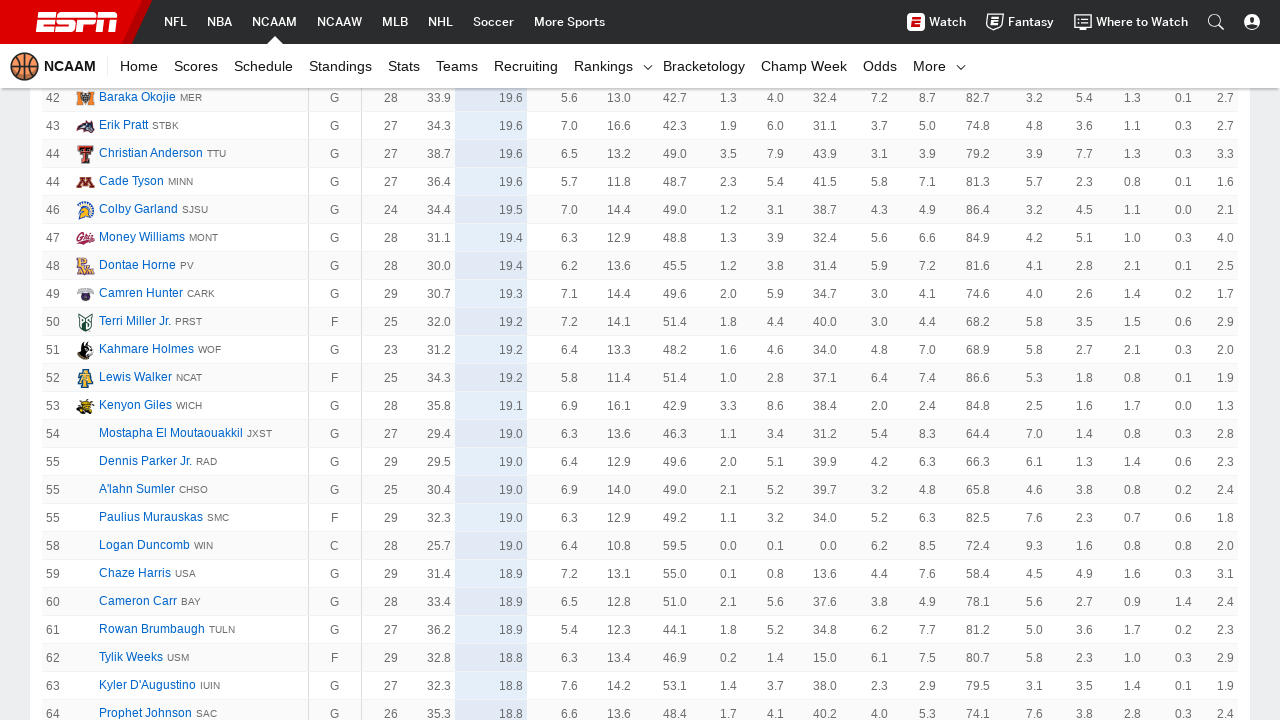

Waited for new player data to load
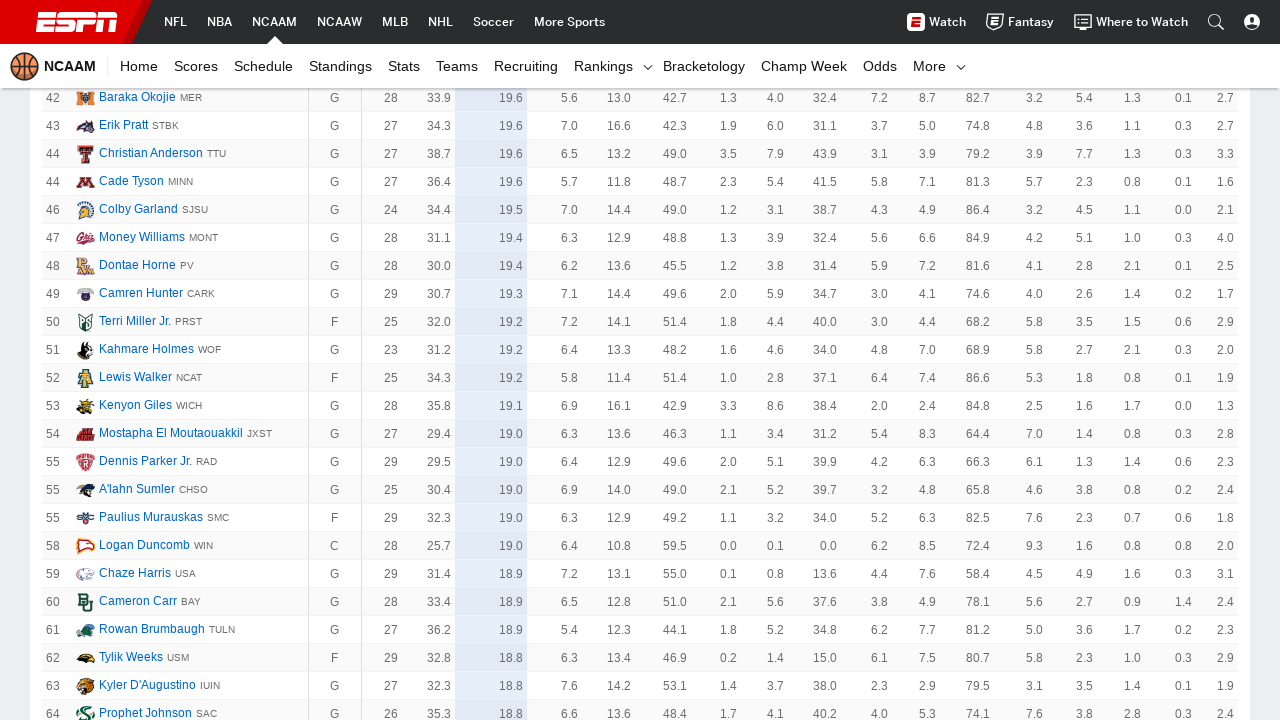

Clicked 'Show More' button to load additional players at (640, 361) on div.tc.mv5.loadMore a.loadMore__link
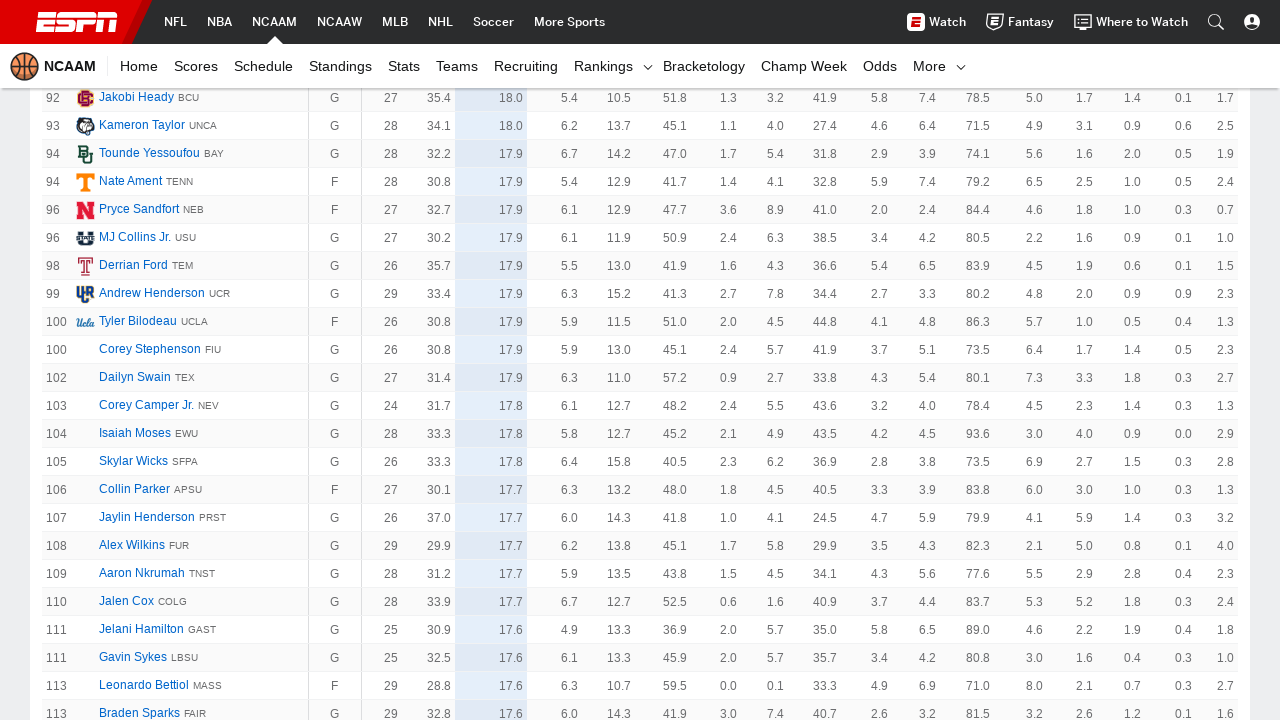

Waited for new player data to load
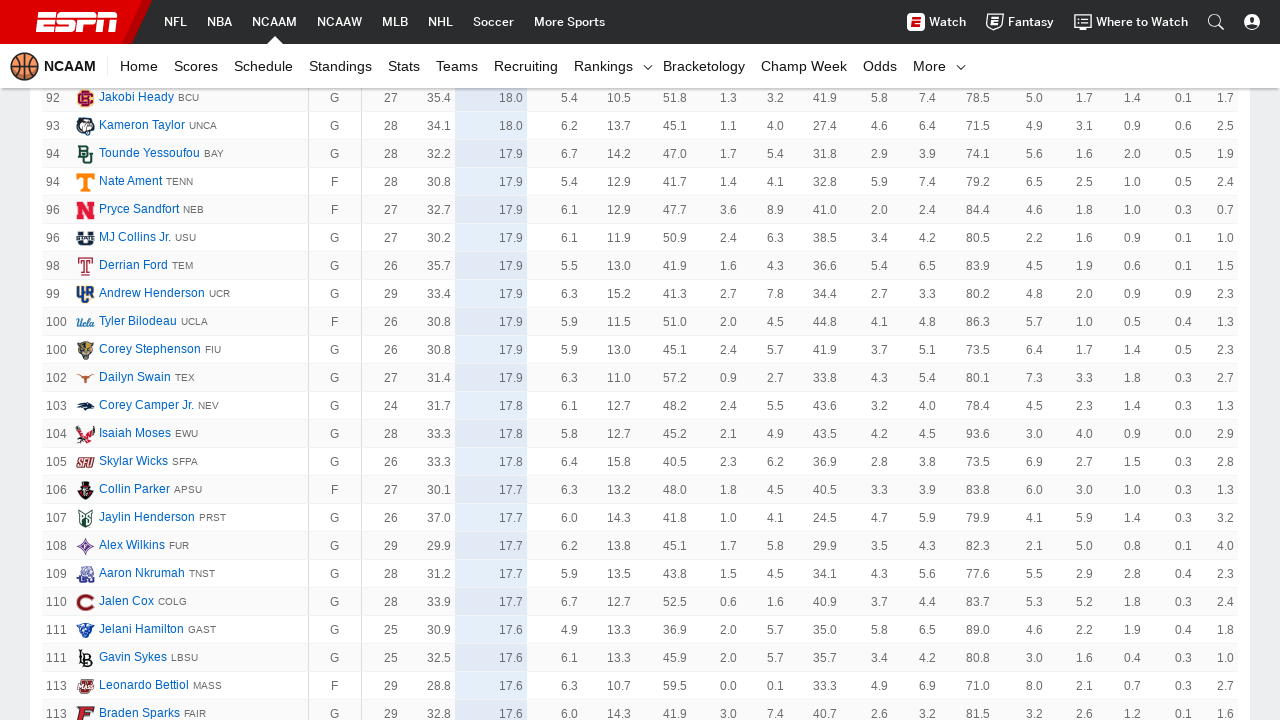

Clicked 'Show More' button to load additional players at (640, 361) on div.tc.mv5.loadMore a.loadMore__link
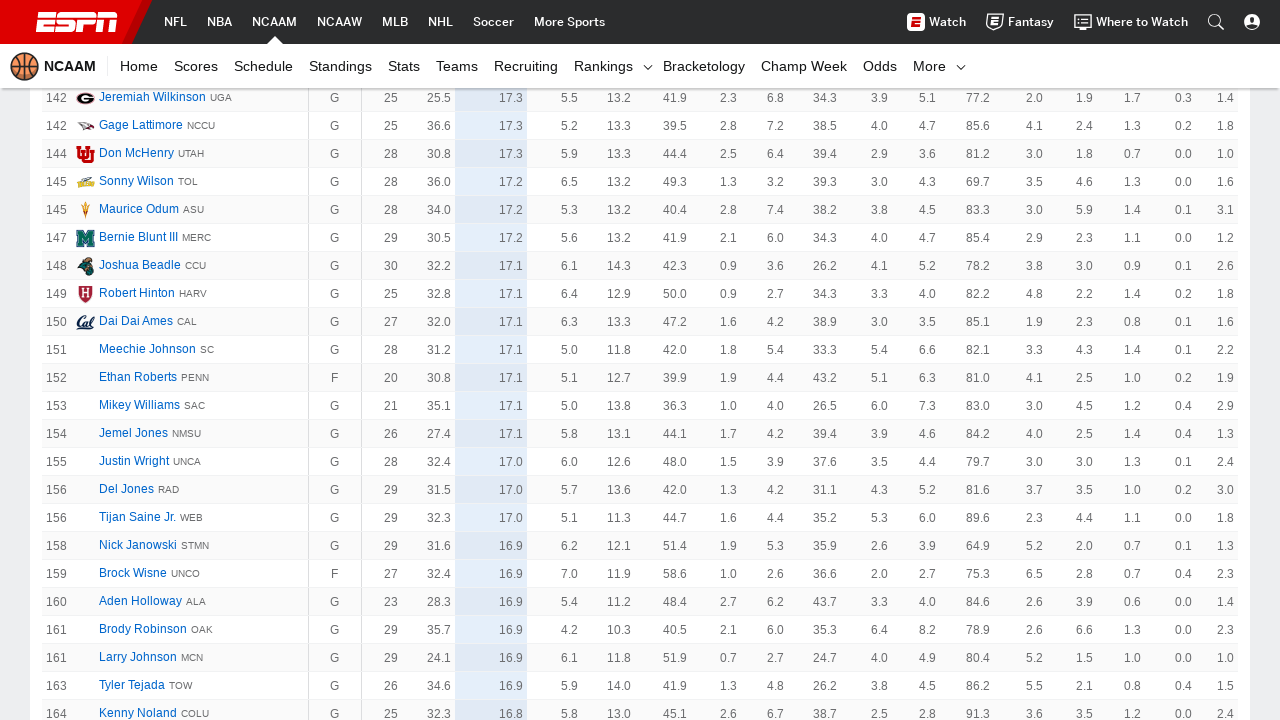

Waited for new player data to load
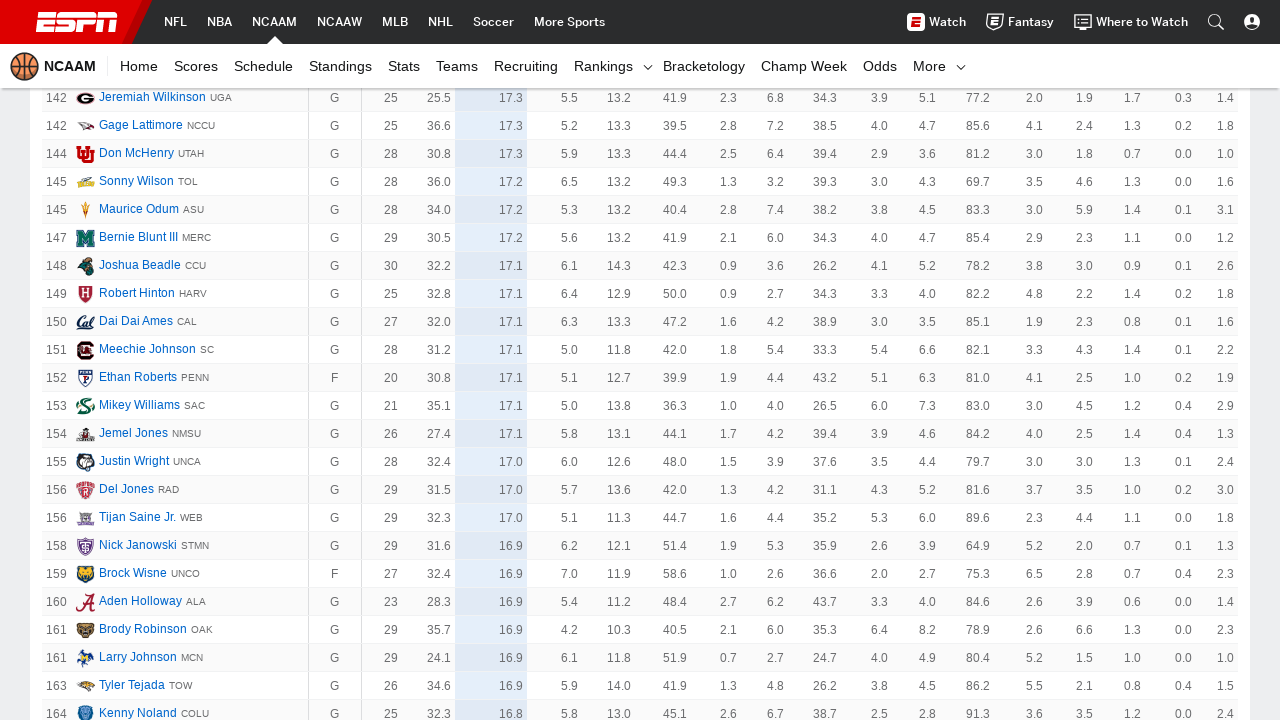

Clicked 'Show More' button to load additional players at (640, 361) on div.tc.mv5.loadMore a.loadMore__link
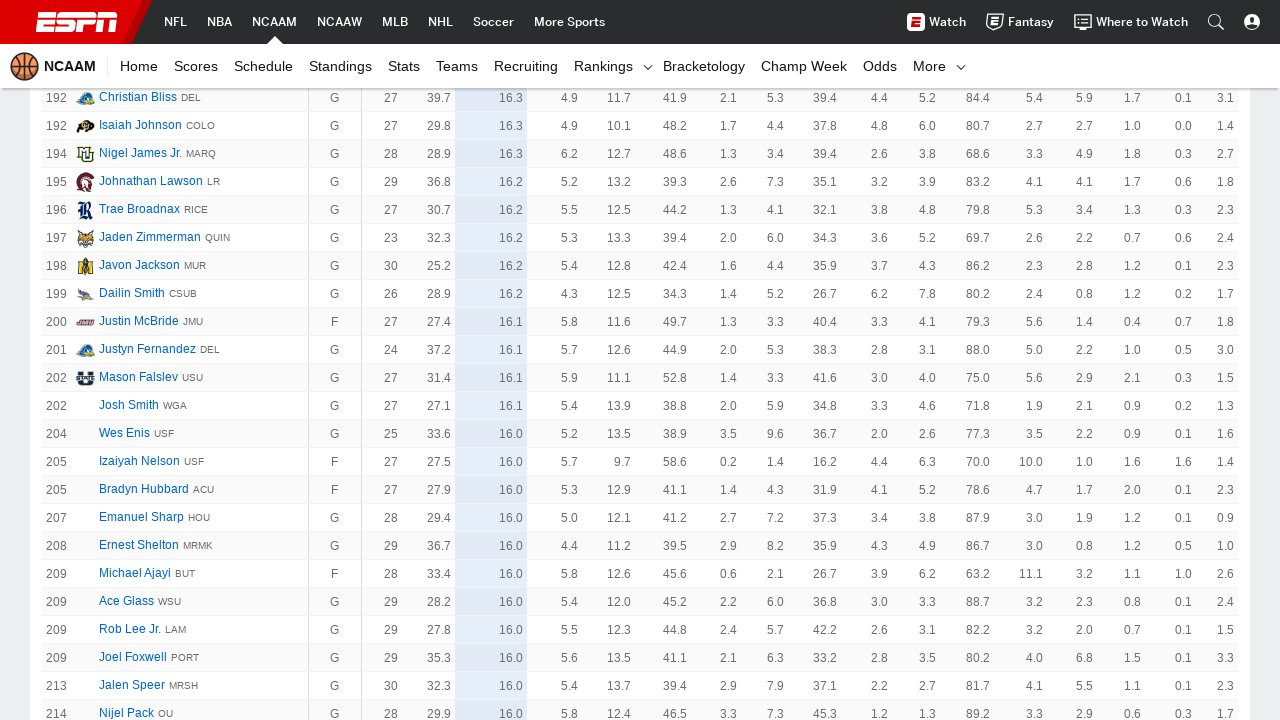

Waited for new player data to load
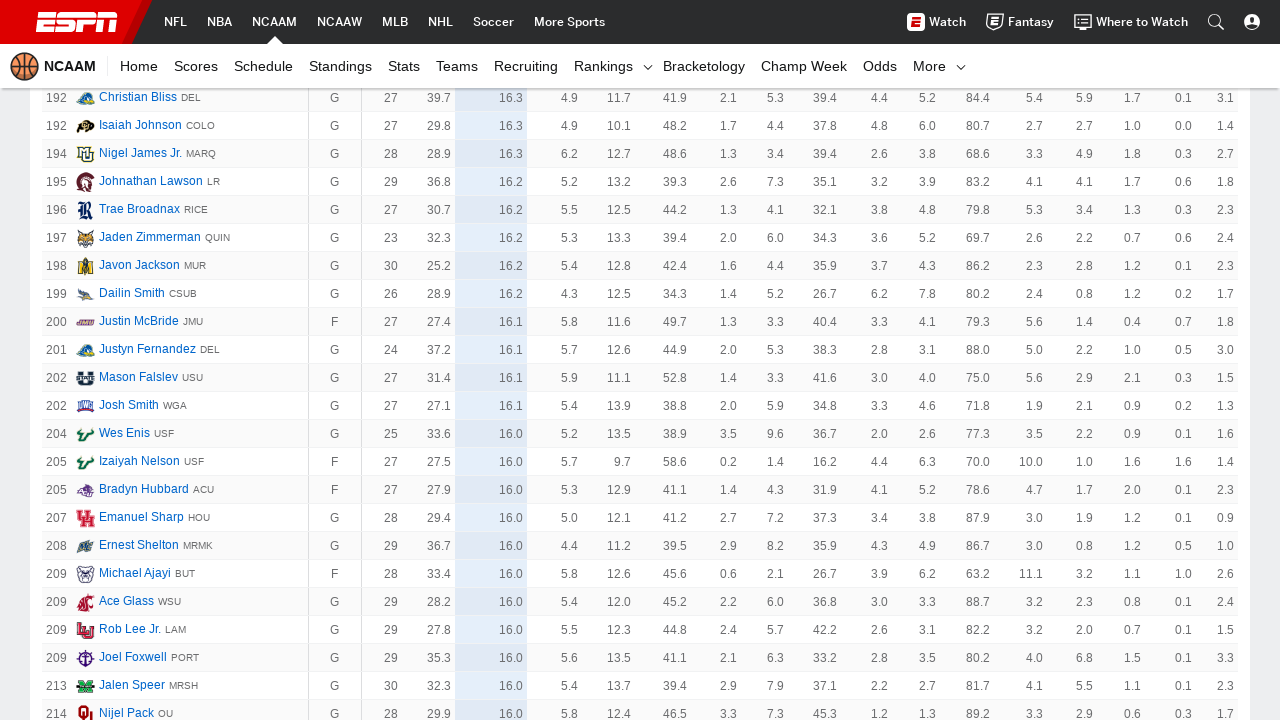

Clicked 'Show More' button to load additional players at (640, 361) on div.tc.mv5.loadMore a.loadMore__link
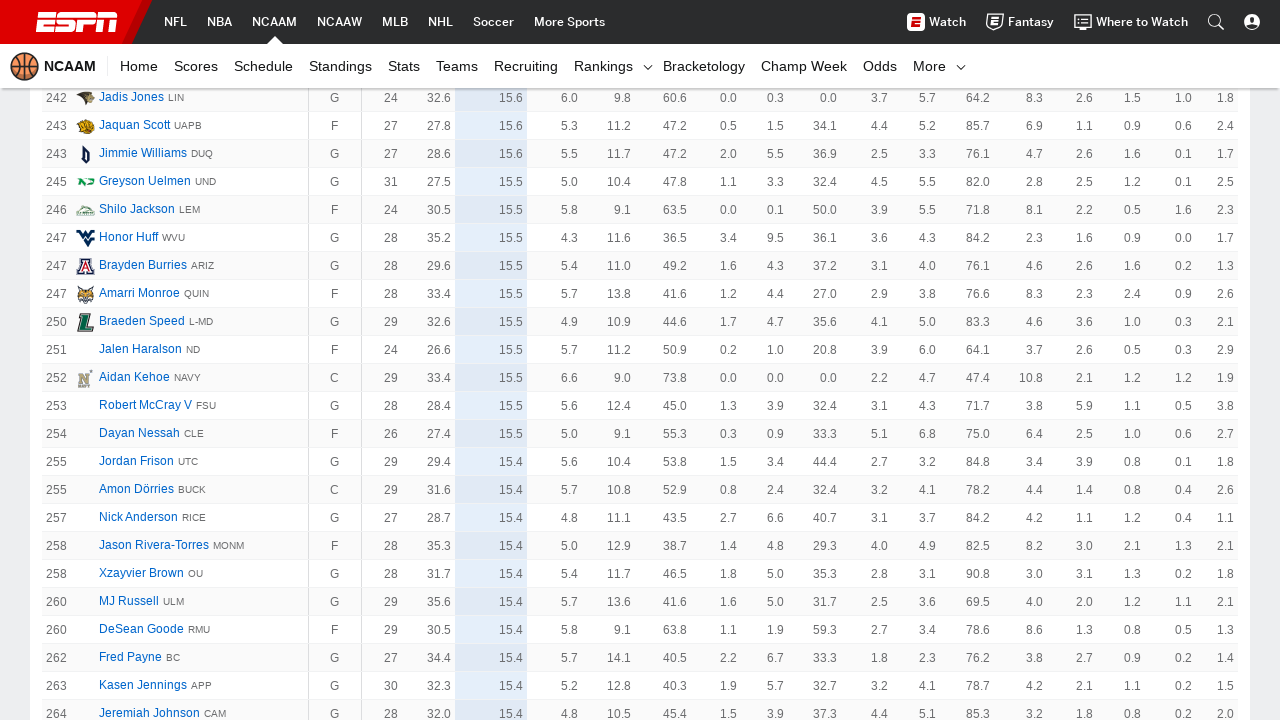

Waited for new player data to load
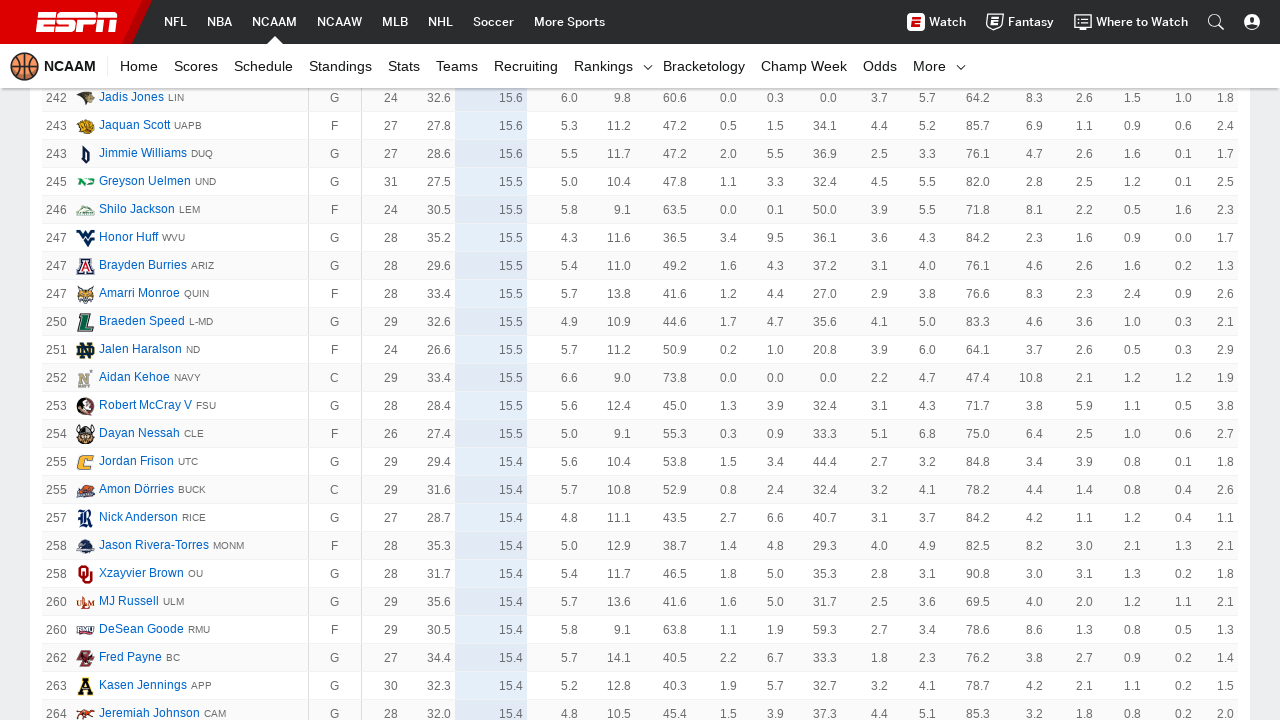

Clicked 'Show More' button to load additional players at (640, 361) on div.tc.mv5.loadMore a.loadMore__link
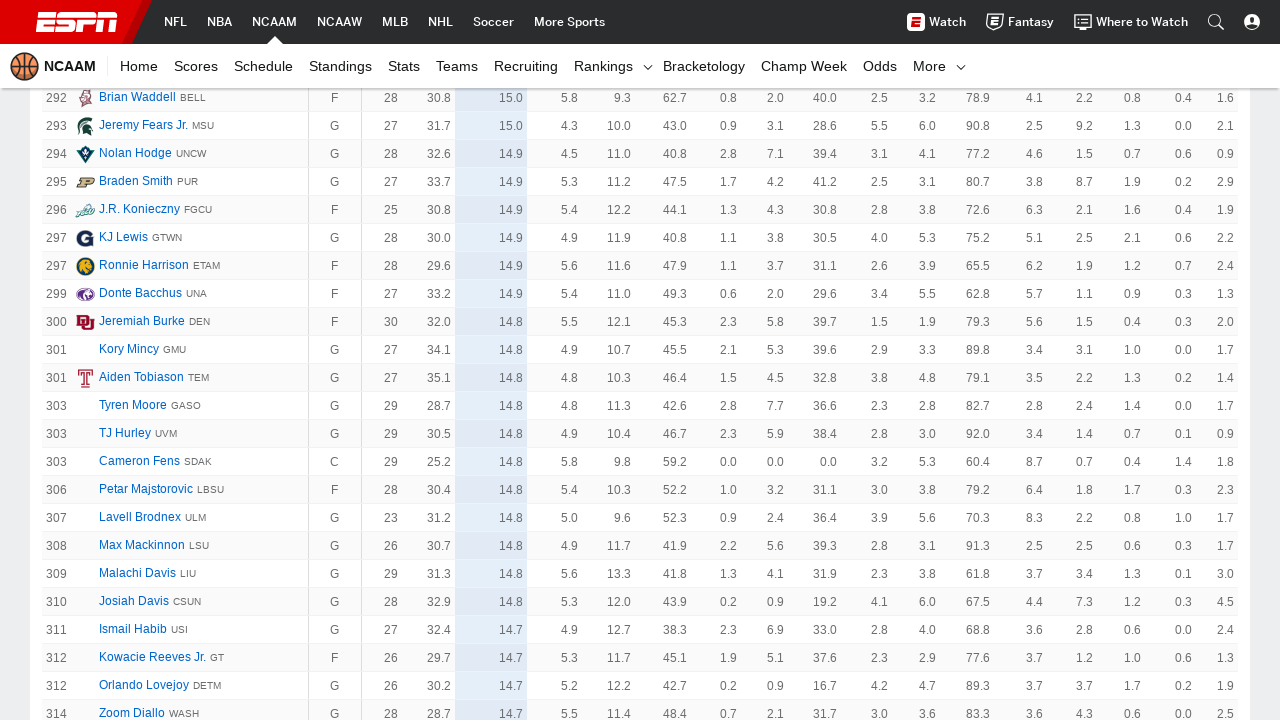

Waited for new player data to load
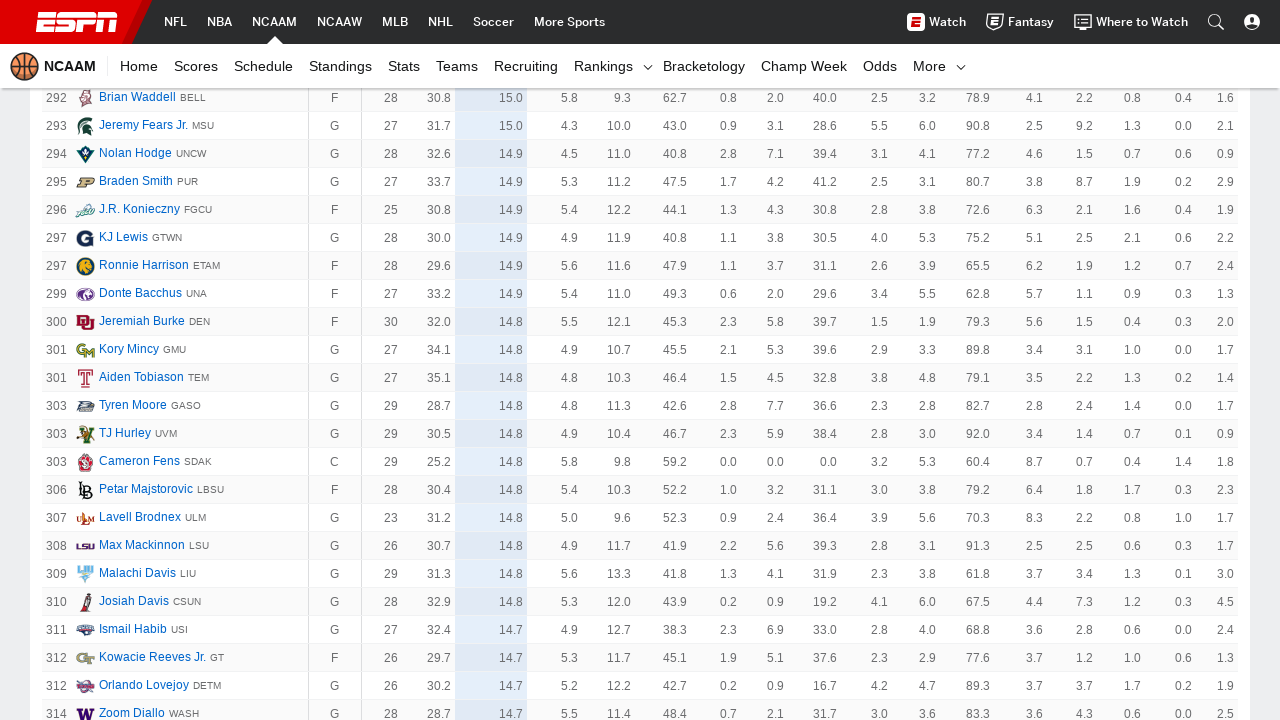

Clicked 'Show More' button to load additional players at (640, 361) on div.tc.mv5.loadMore a.loadMore__link
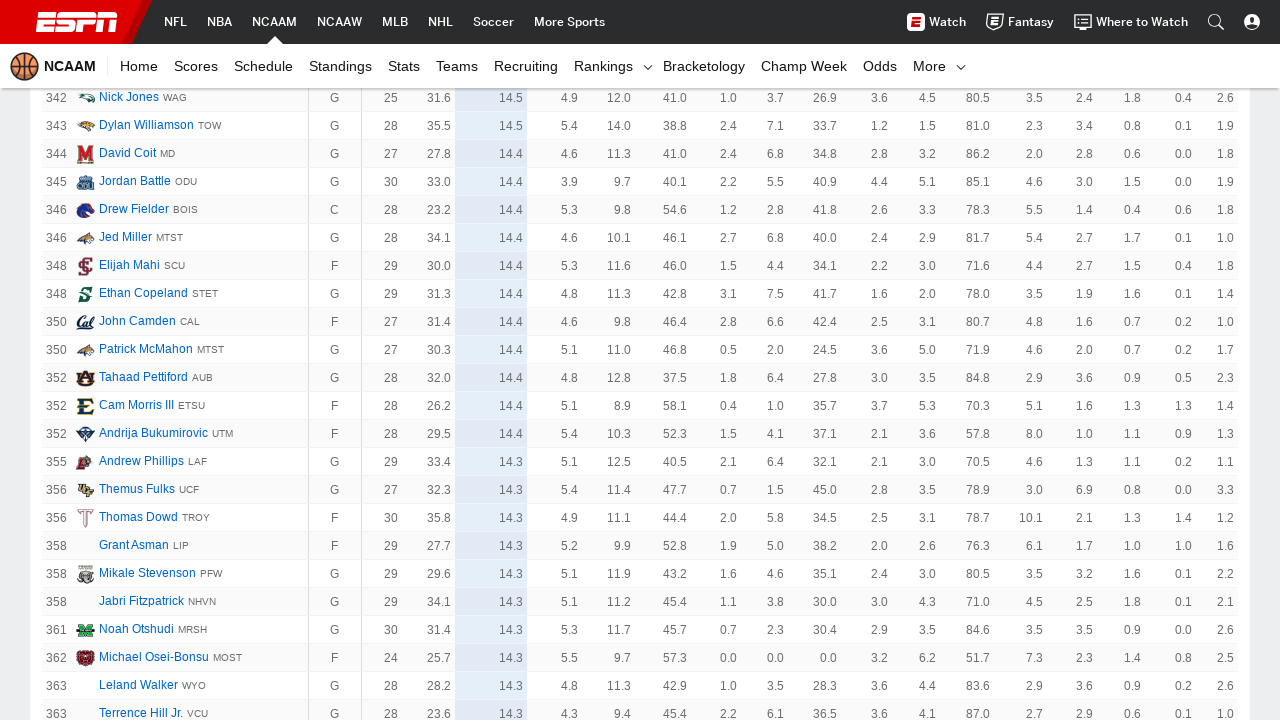

Waited for new player data to load
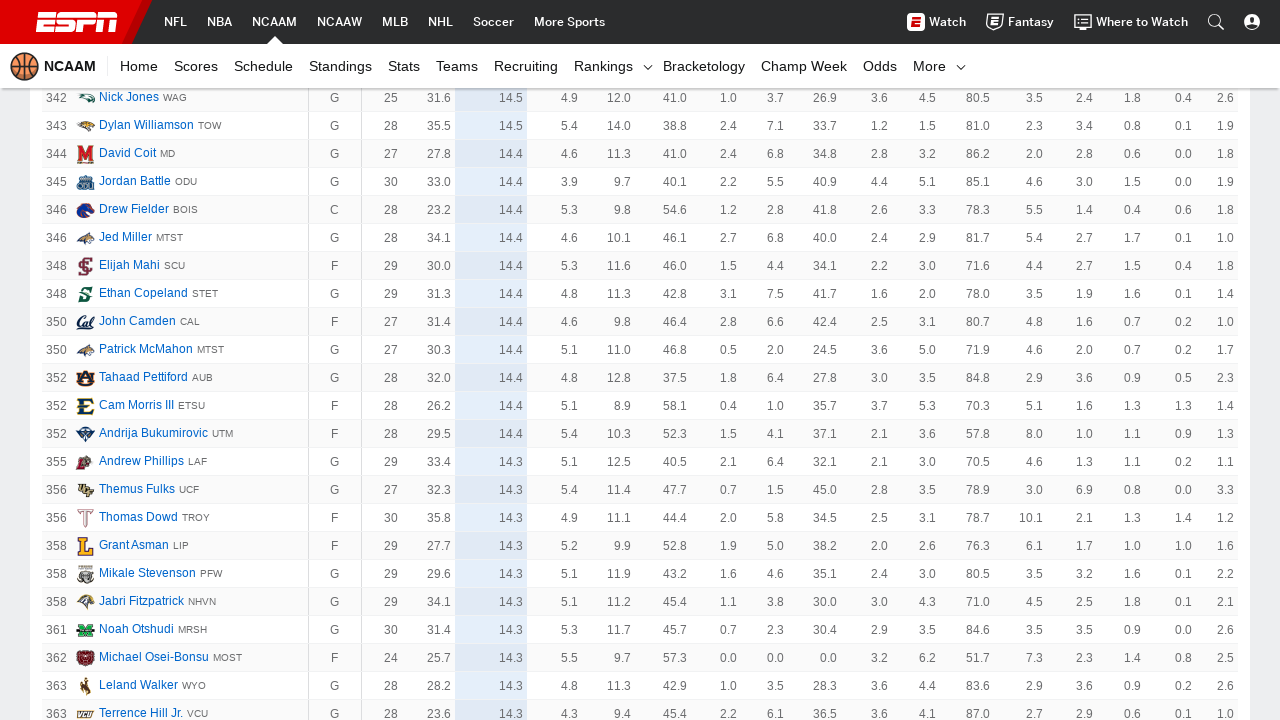

Clicked 'Show More' button to load additional players at (640, 361) on div.tc.mv5.loadMore a.loadMore__link
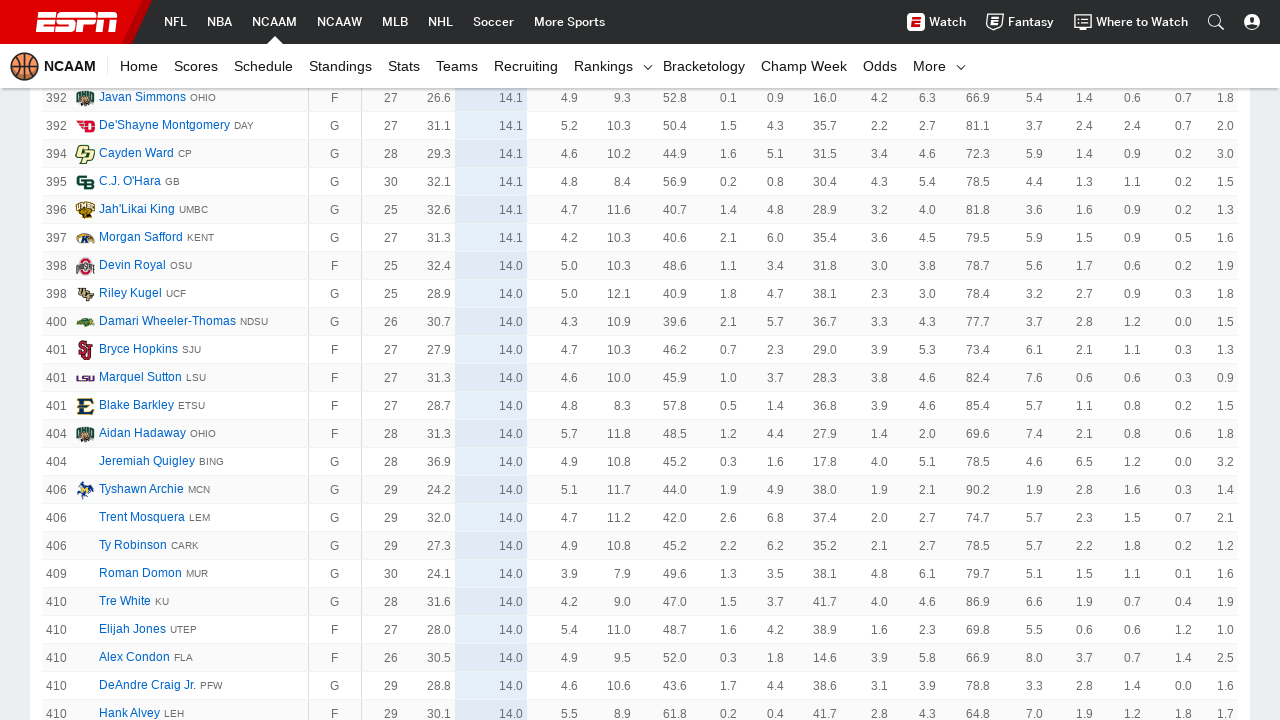

Waited for new player data to load
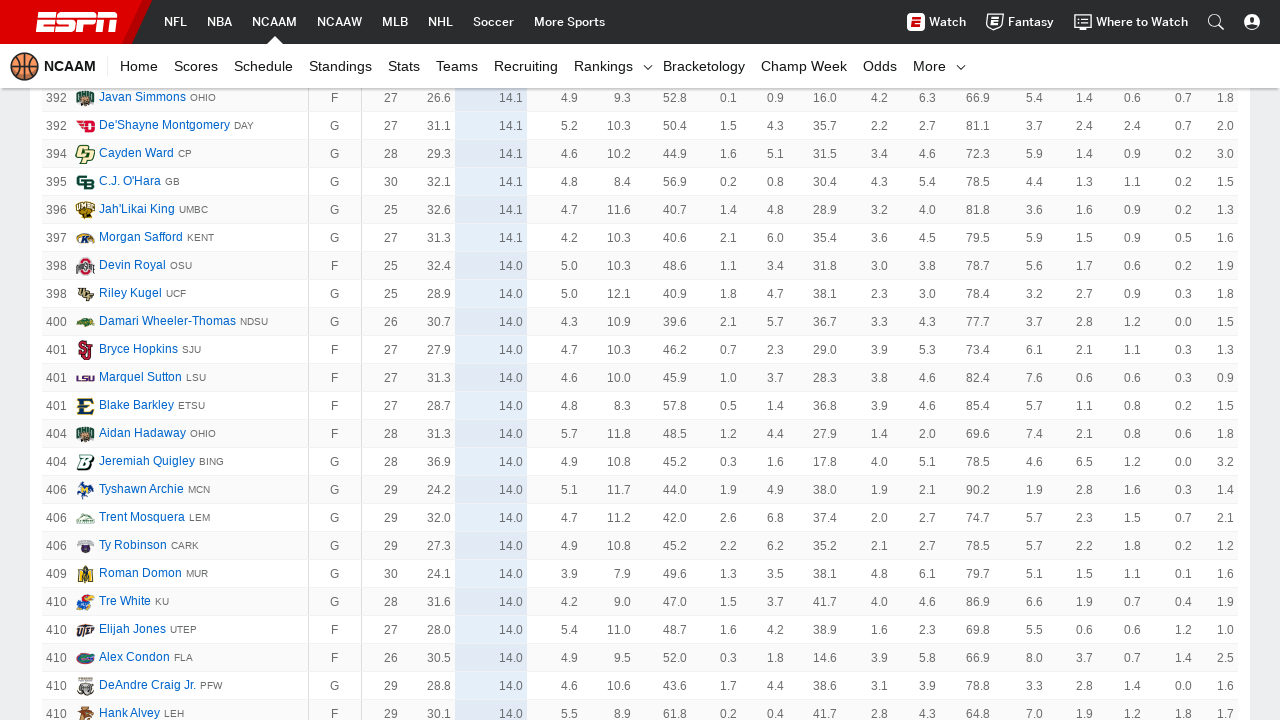

Clicked 'Show More' button to load additional players at (640, 361) on div.tc.mv5.loadMore a.loadMore__link
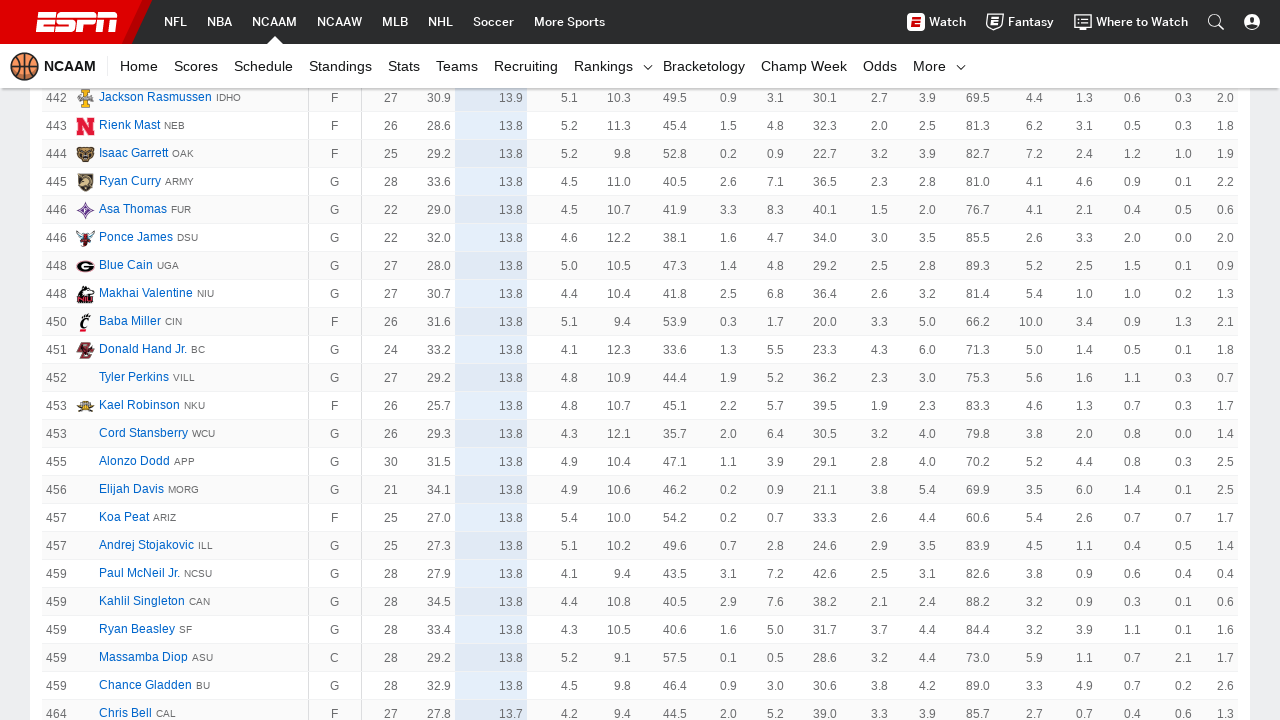

Waited for new player data to load
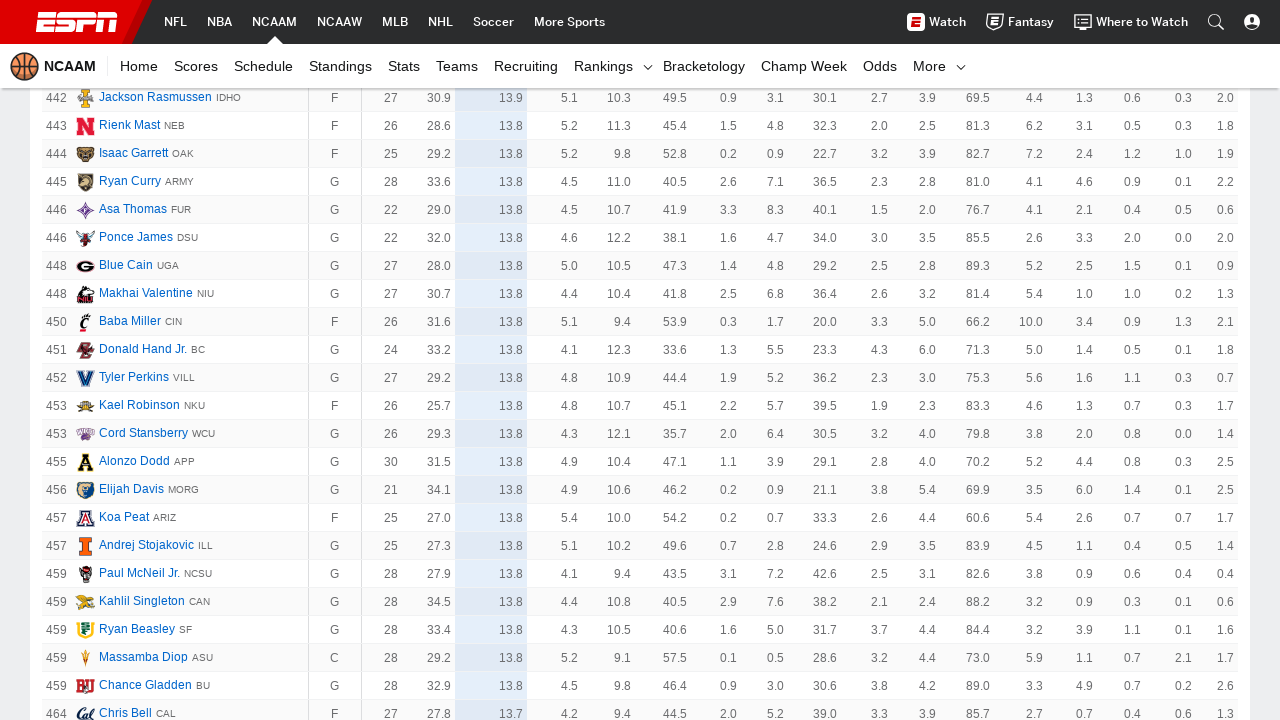

Clicked 'Show More' button to load additional players at (640, 361) on div.tc.mv5.loadMore a.loadMore__link
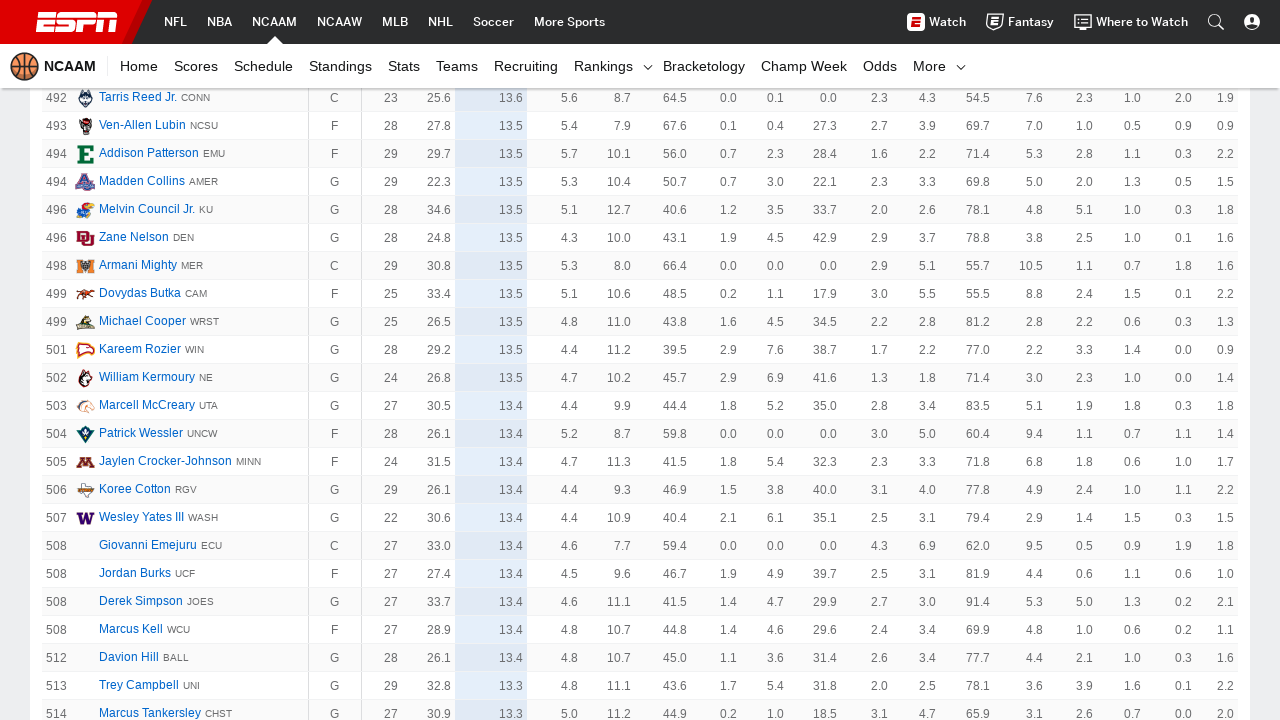

Waited for new player data to load
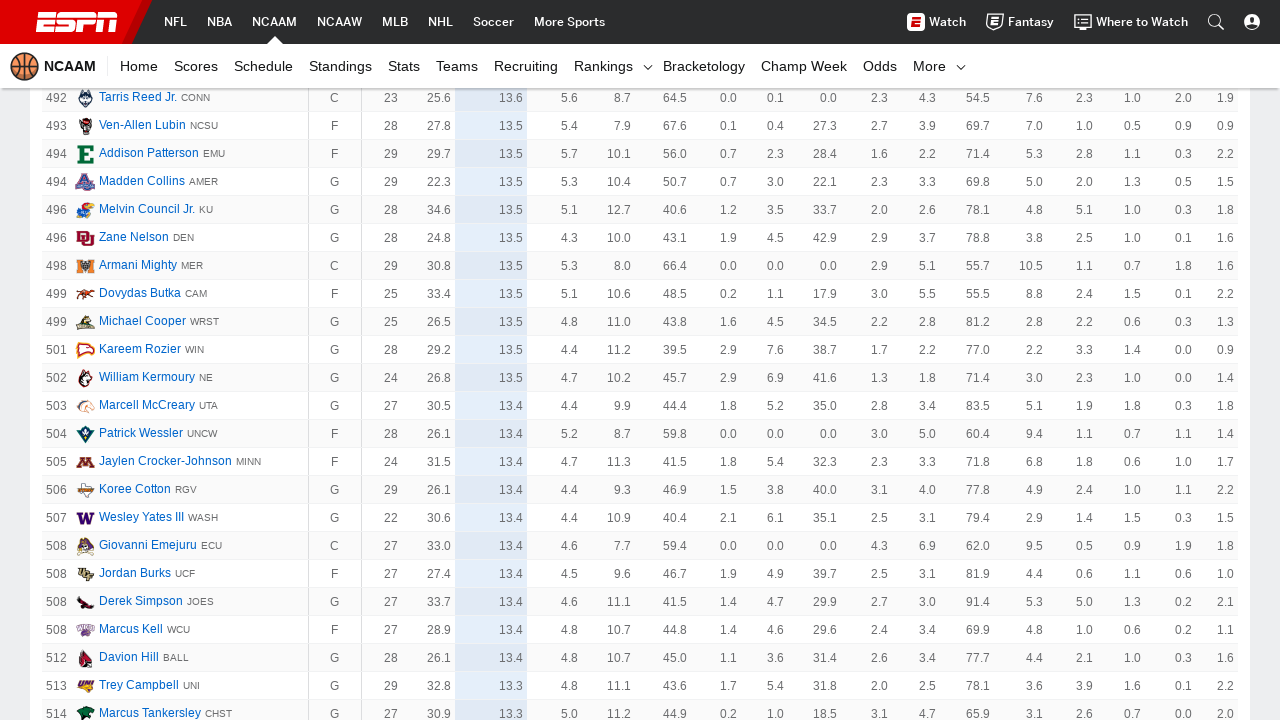

All player data fully loaded in table
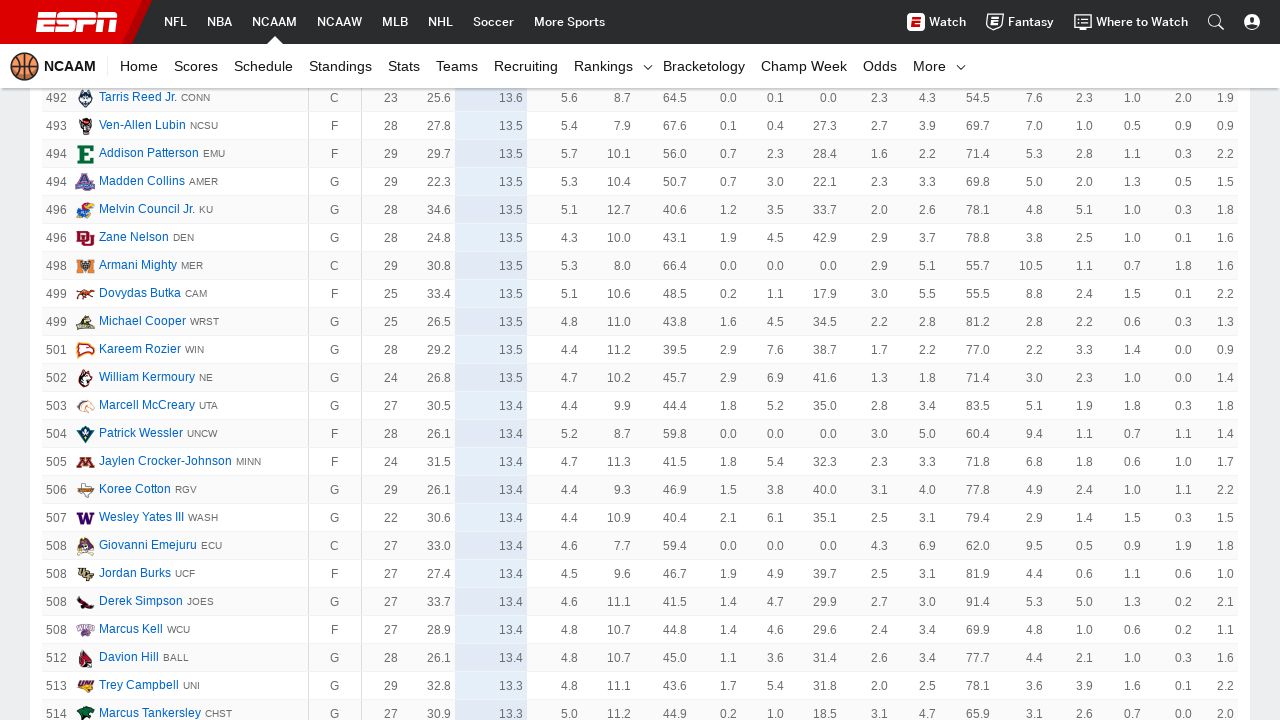

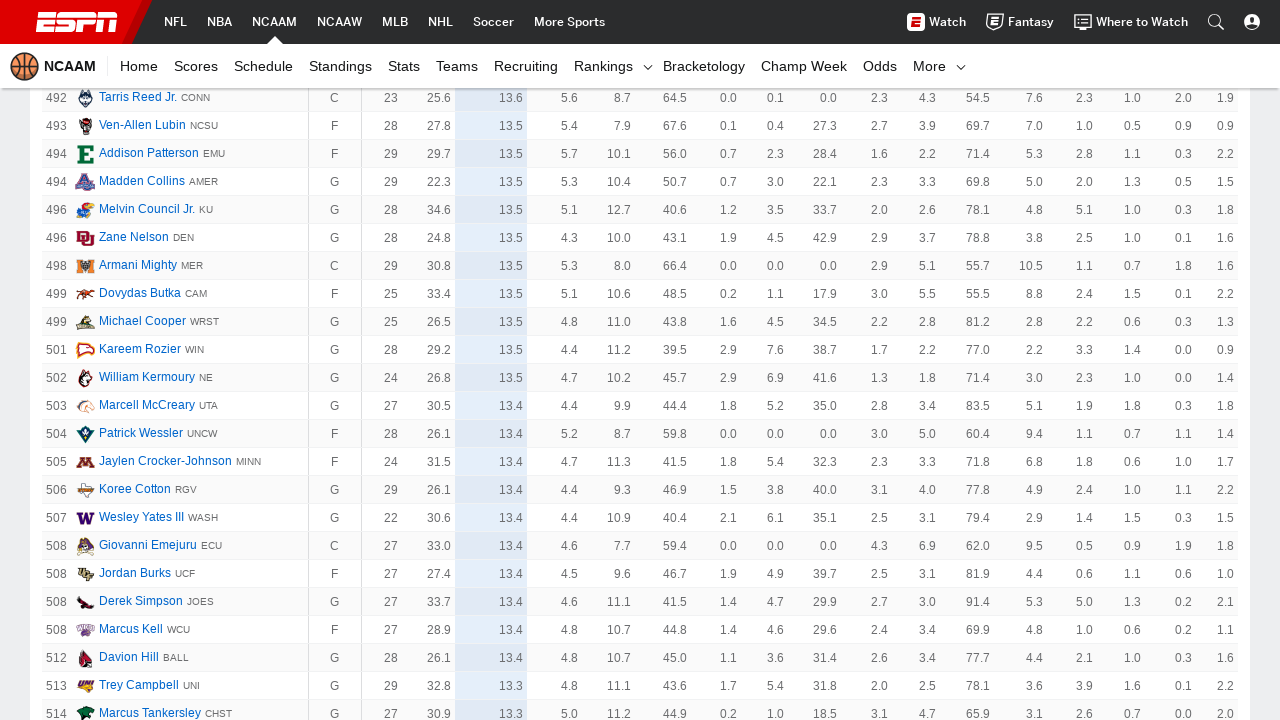